Tests flight booking flow by selecting departure and destination cities, finding flights, and choosing a flight.

Starting URL: https://blazedemo.com

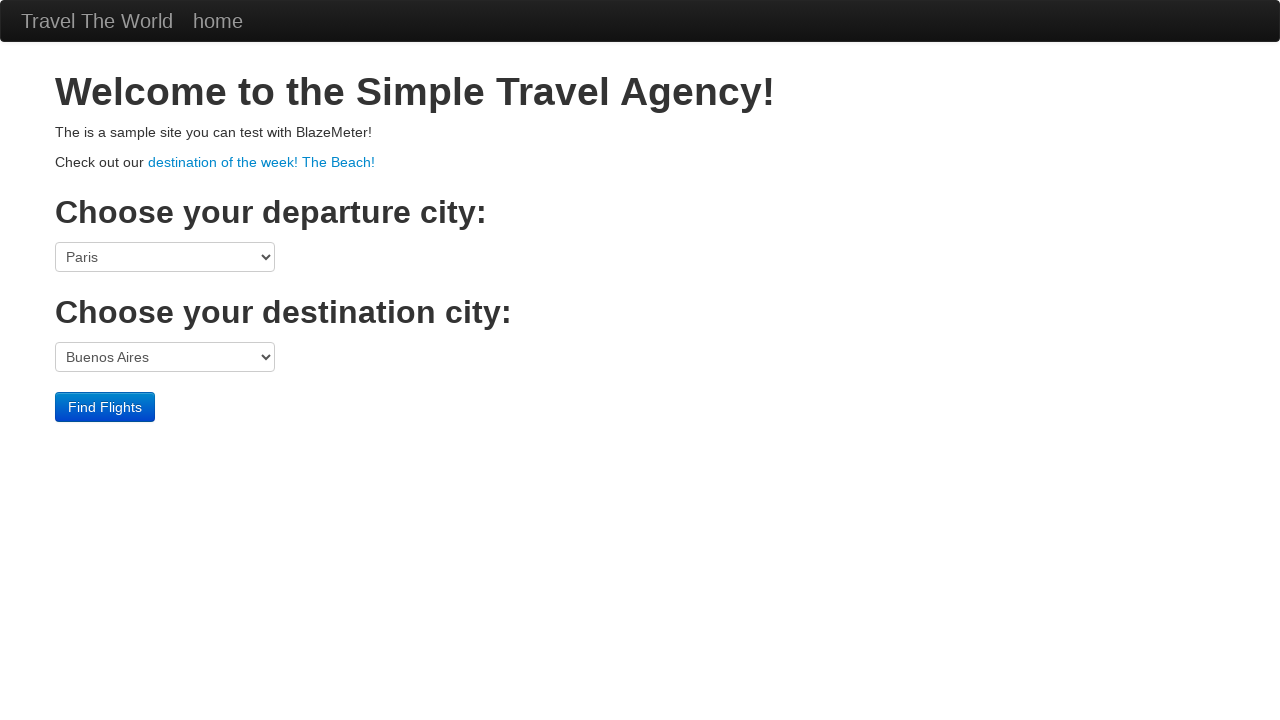

Selected Paris as departure city on select[name='fromPort']
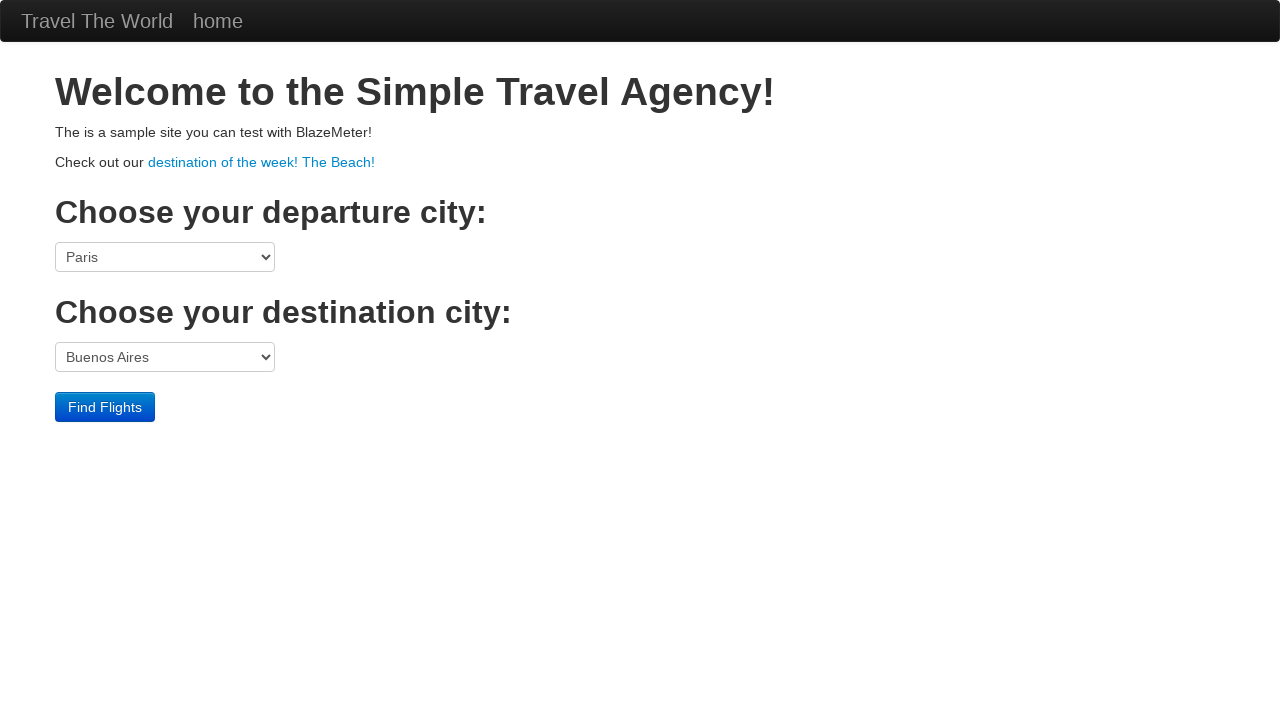

Selected New York as destination city on select[name='toPort']
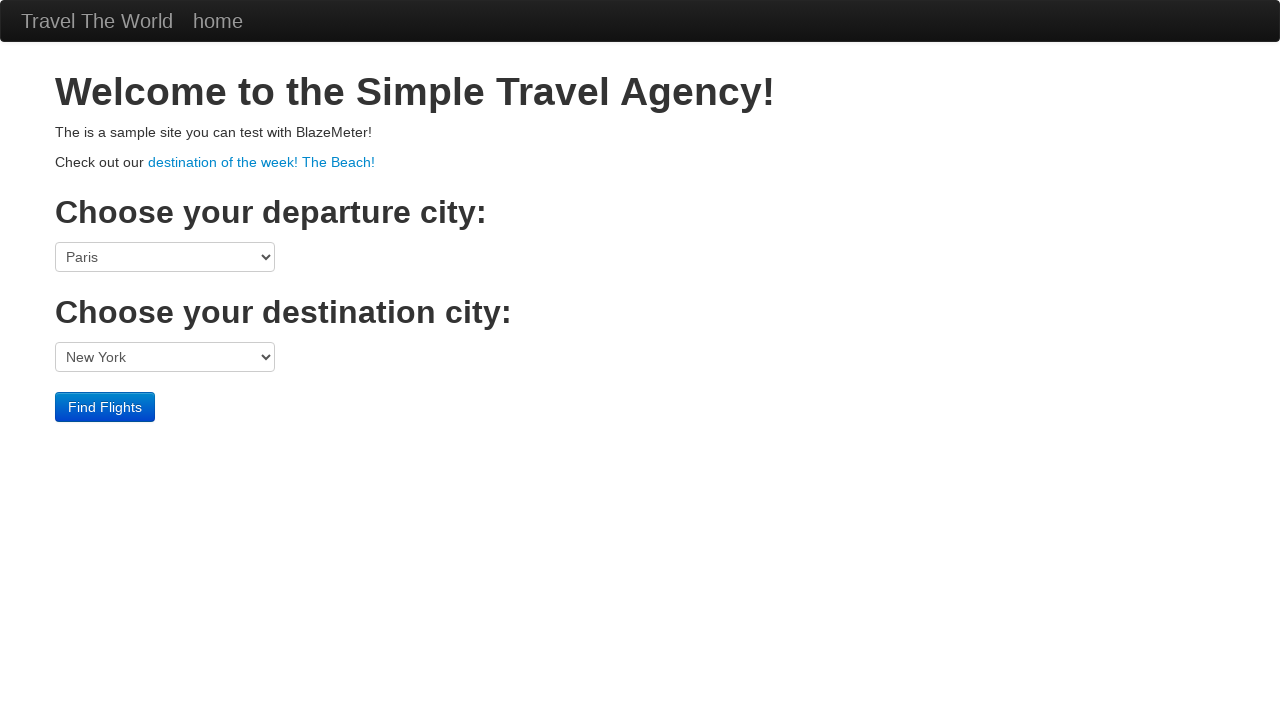

Clicked Find Flights button at (105, 407) on xpath=//input[@value='Find Flights']
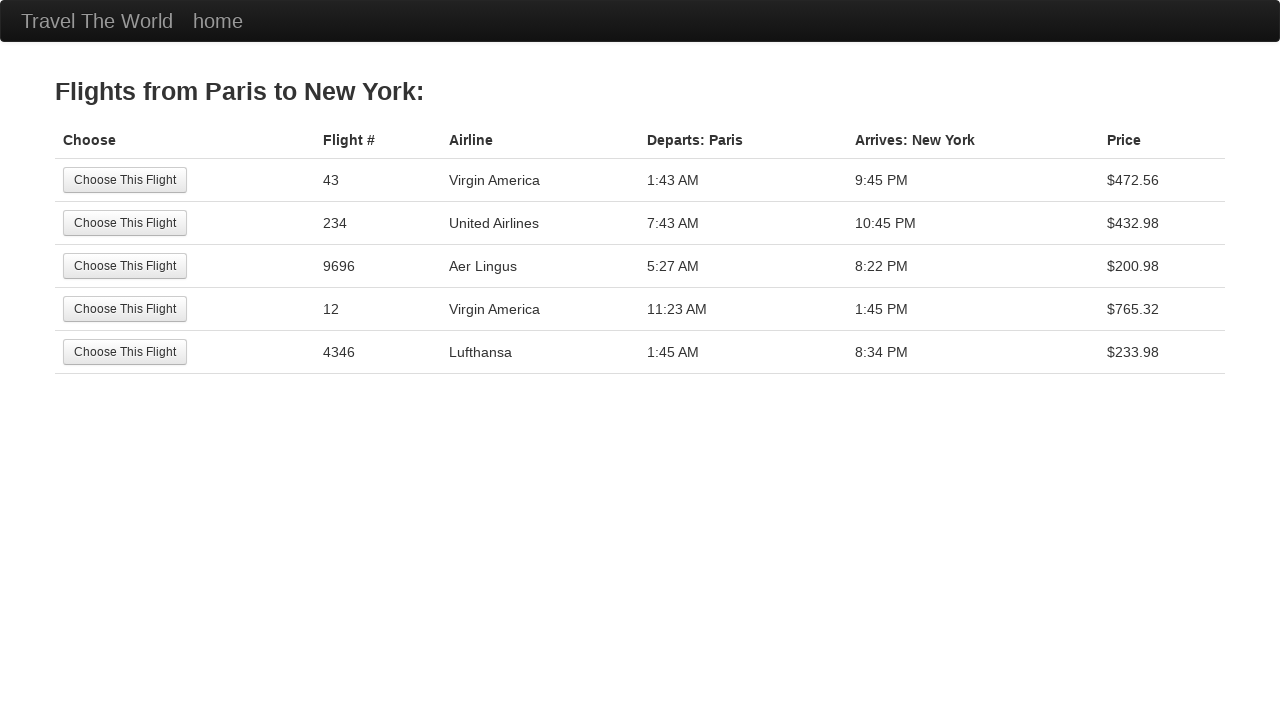

Flight results loaded and Choose This Flight button appeared
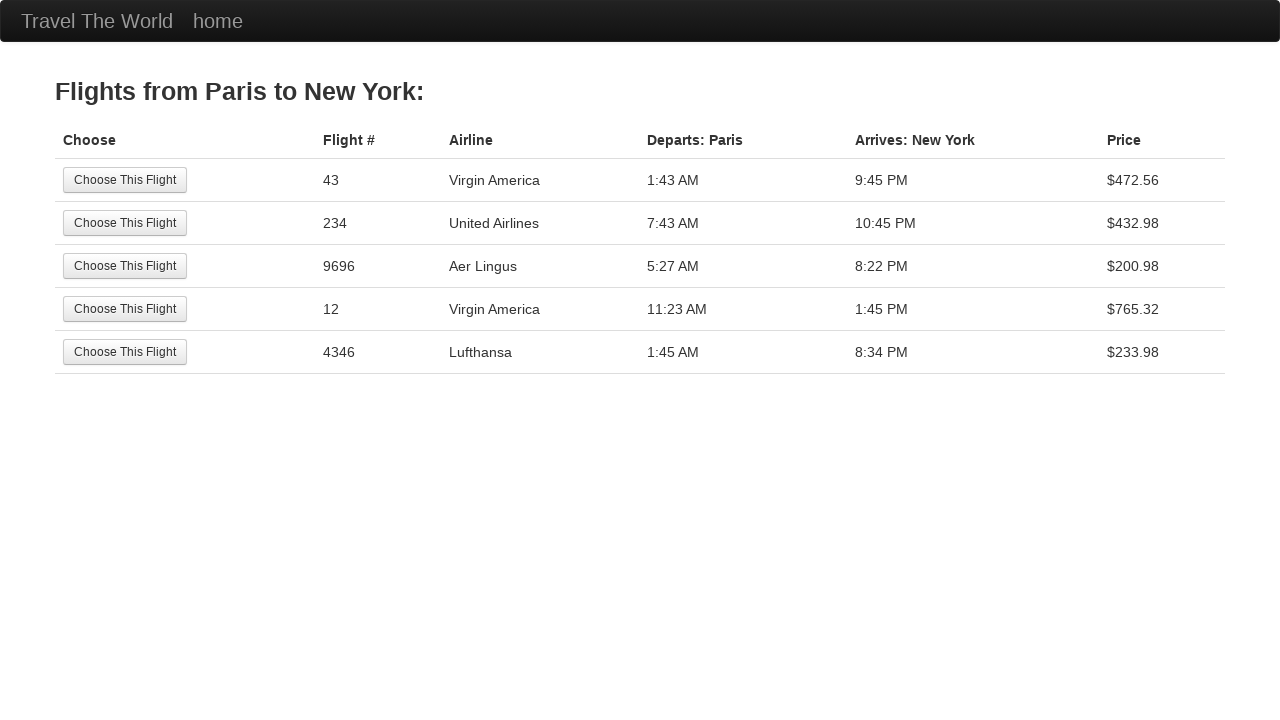

Clicked Choose This Flight button to select a flight at (125, 180) on xpath=//input[@value='Choose This Flight']
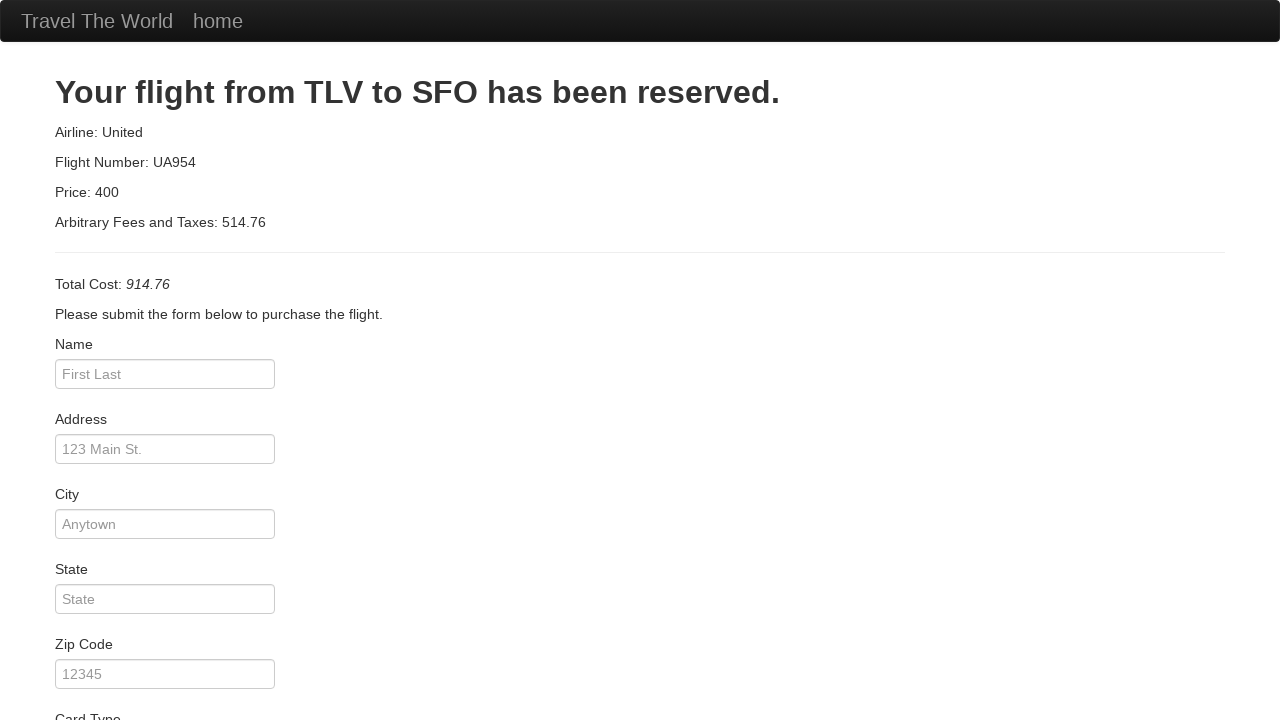

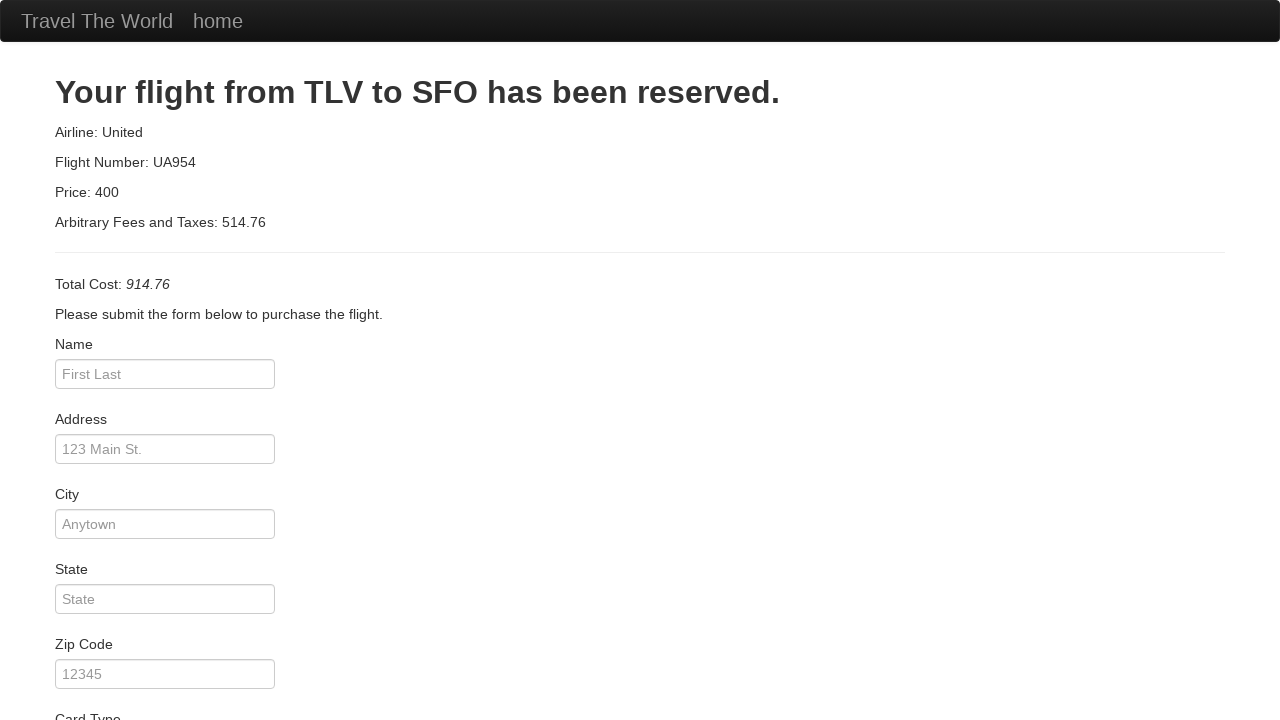